Tests that new todo items are appended to the bottom of the list and counter shows correct count

Starting URL: https://demo.playwright.dev/todomvc

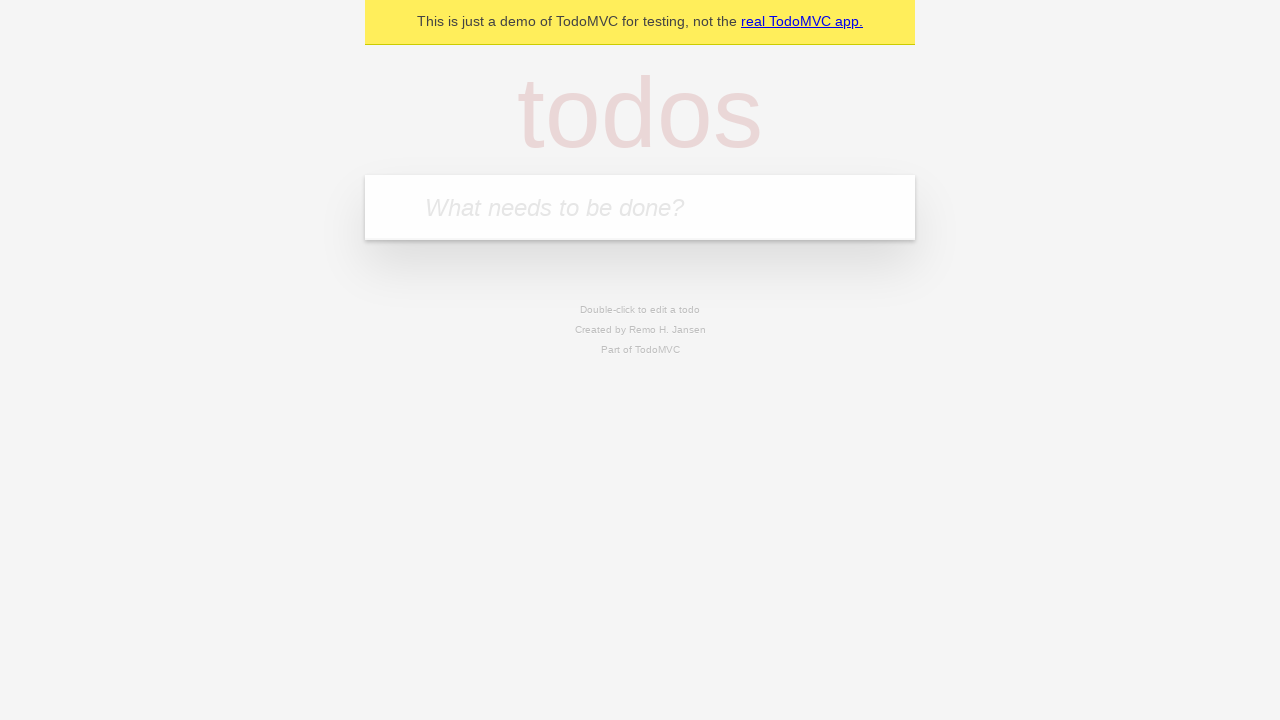

Located the 'What needs to be done?' input field
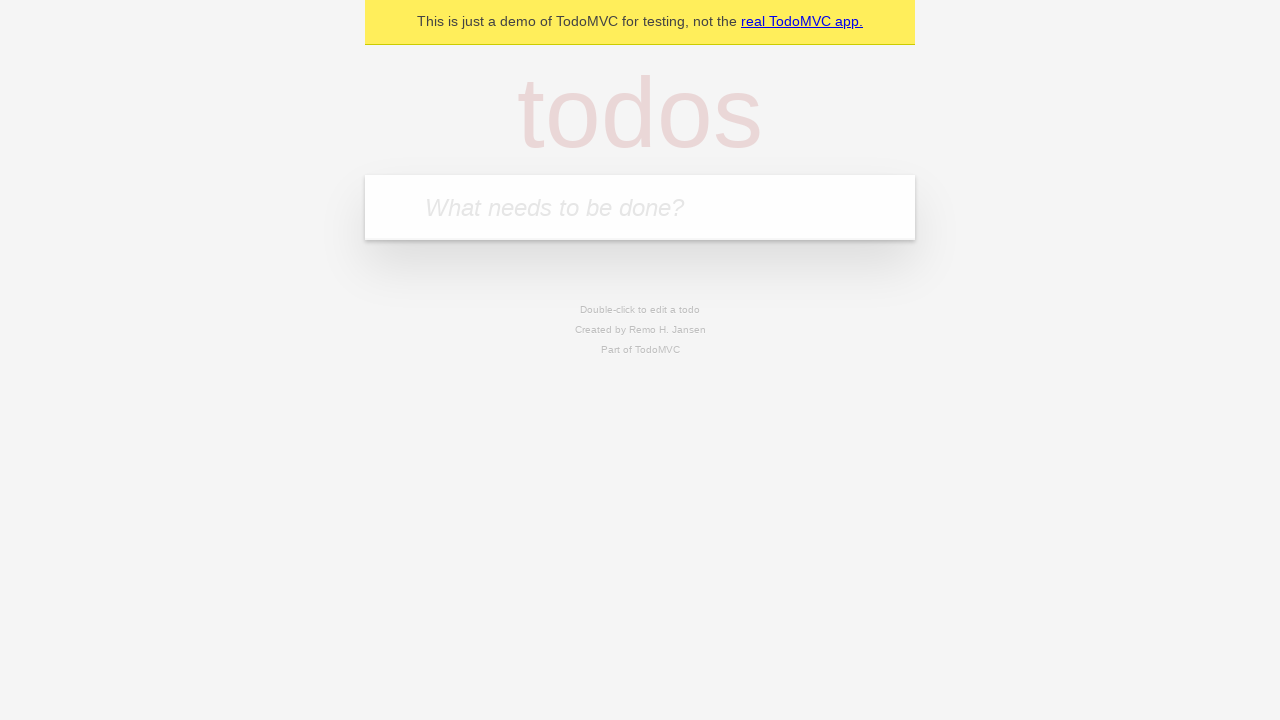

Filled input field with todo item: 'buy some cheese' on internal:attr=[placeholder="What needs to be done?"i]
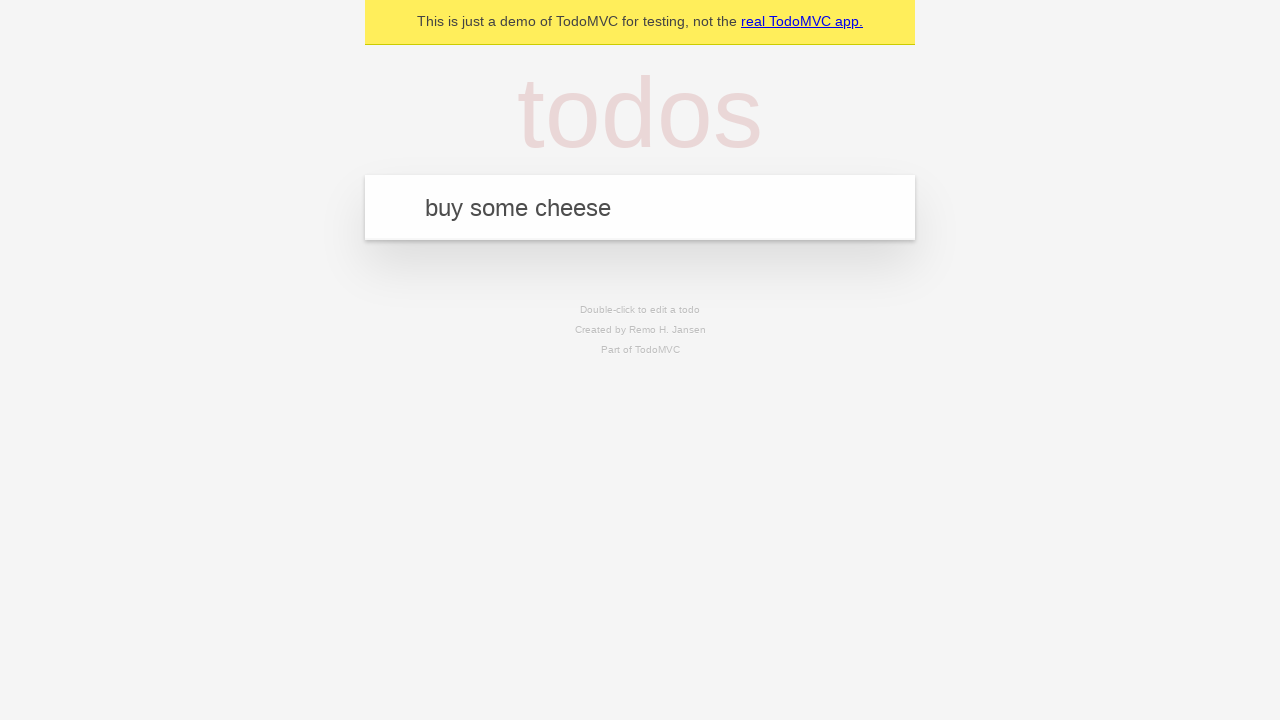

Pressed Enter to add todo item: 'buy some cheese' on internal:attr=[placeholder="What needs to be done?"i]
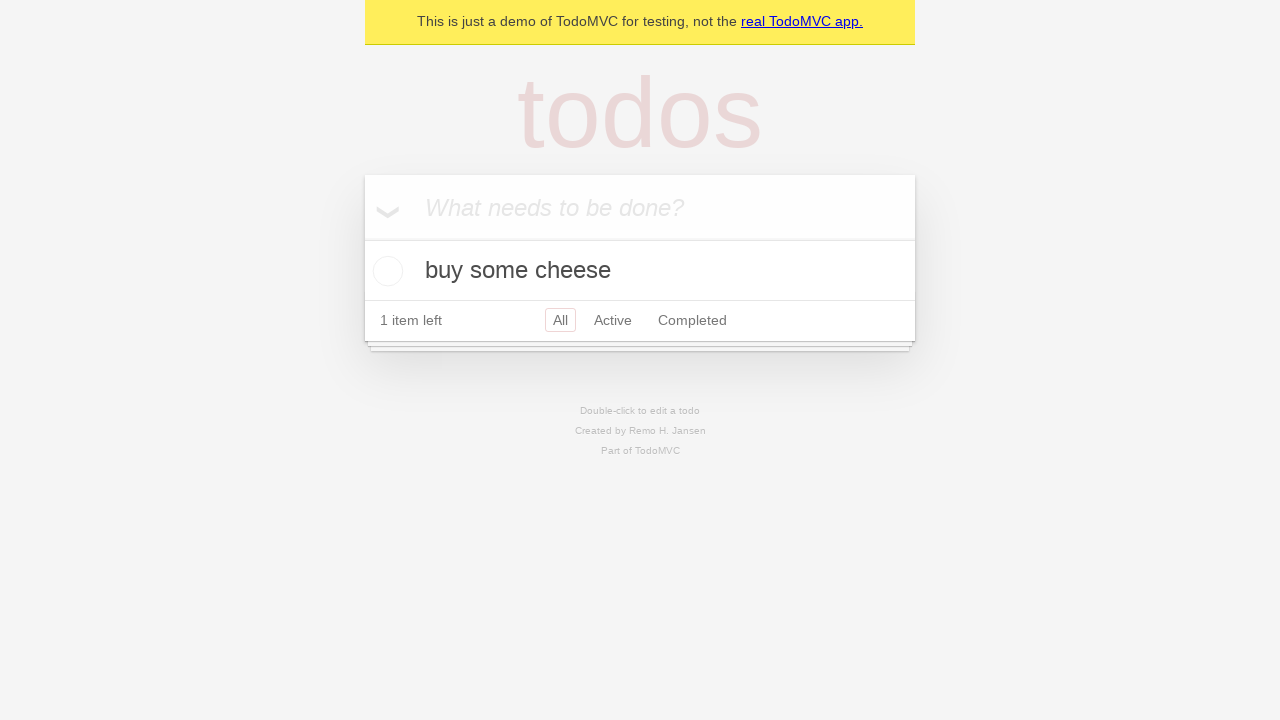

Filled input field with todo item: 'feed the cat' on internal:attr=[placeholder="What needs to be done?"i]
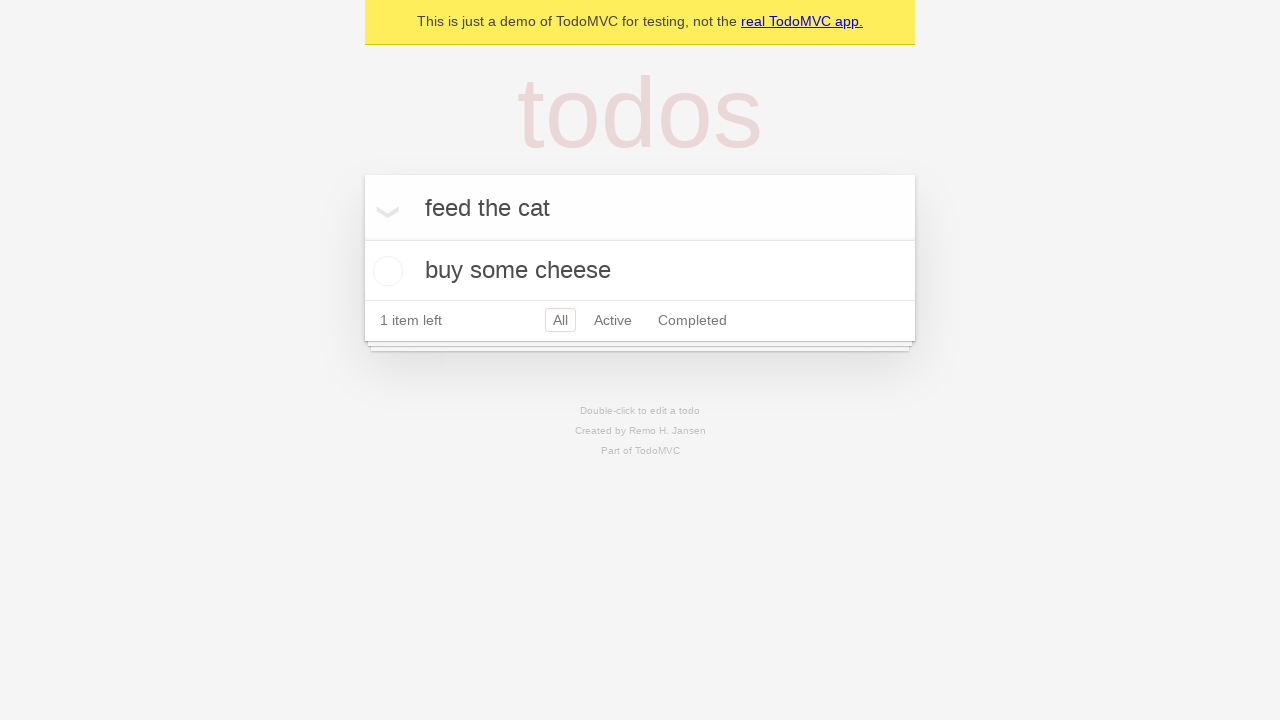

Pressed Enter to add todo item: 'feed the cat' on internal:attr=[placeholder="What needs to be done?"i]
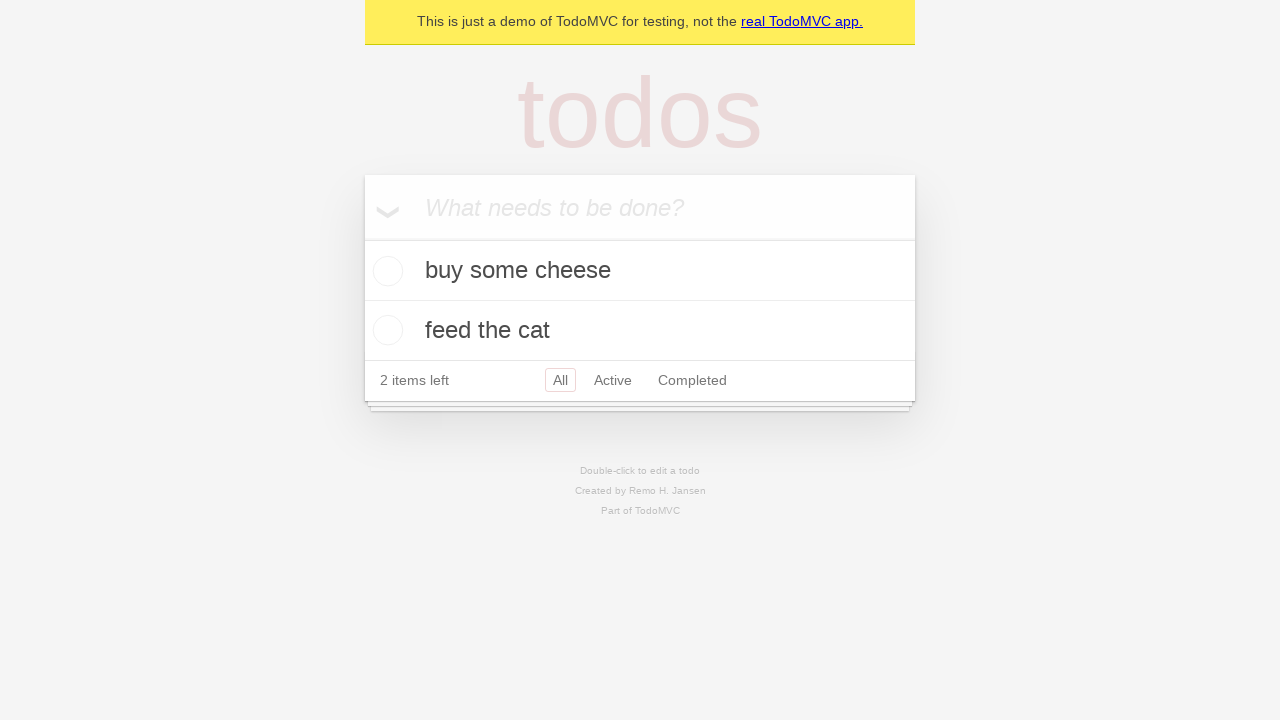

Filled input field with todo item: 'book a doctors appointment' on internal:attr=[placeholder="What needs to be done?"i]
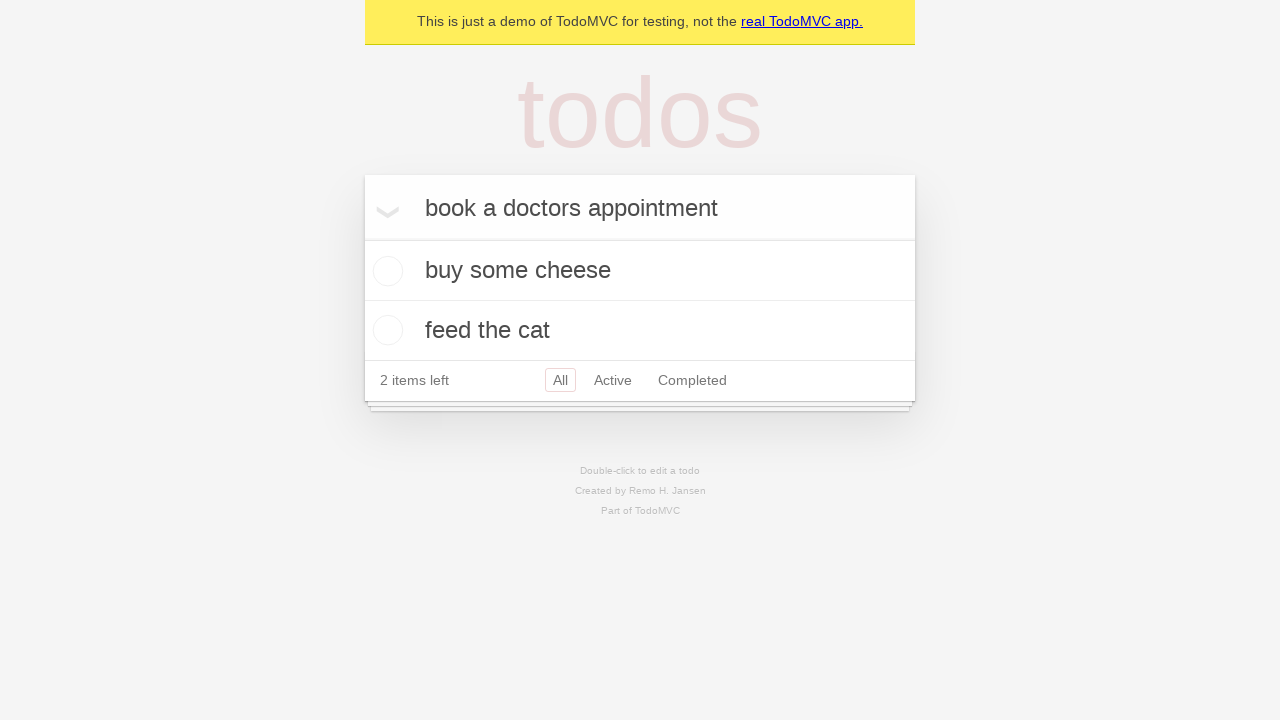

Pressed Enter to add todo item: 'book a doctors appointment' on internal:attr=[placeholder="What needs to be done?"i]
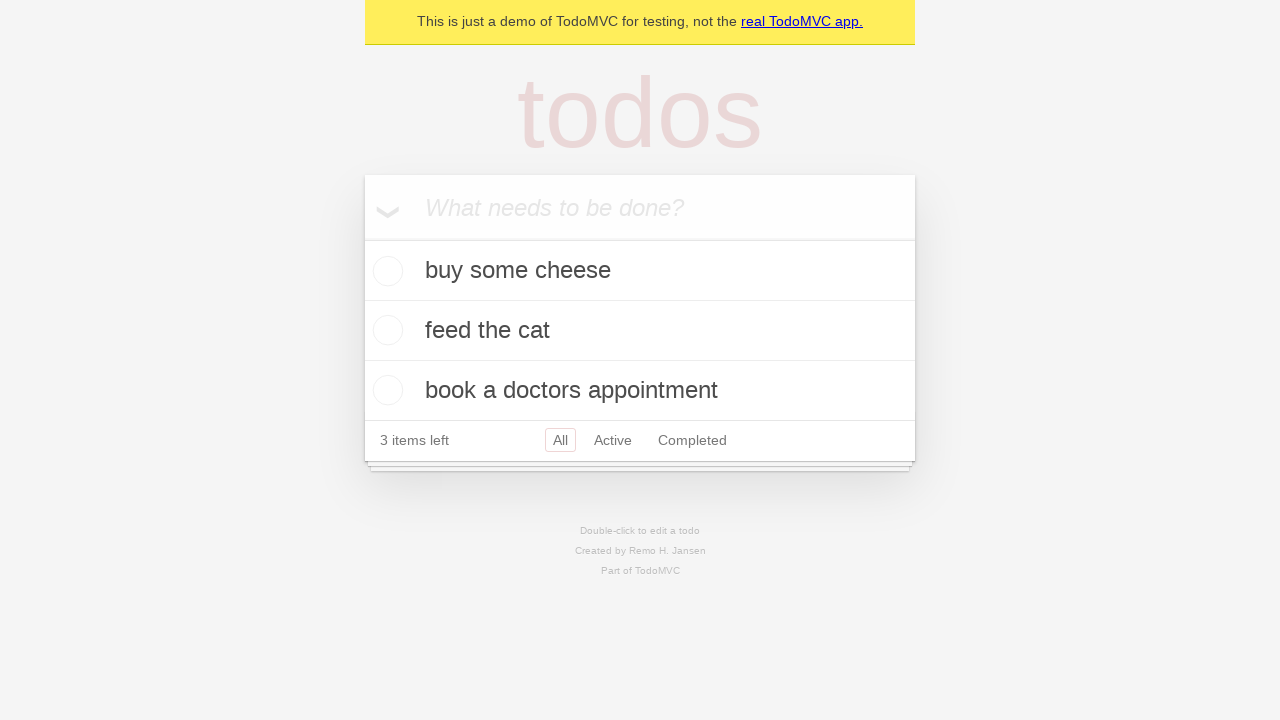

All 3 todo items have been added to the list
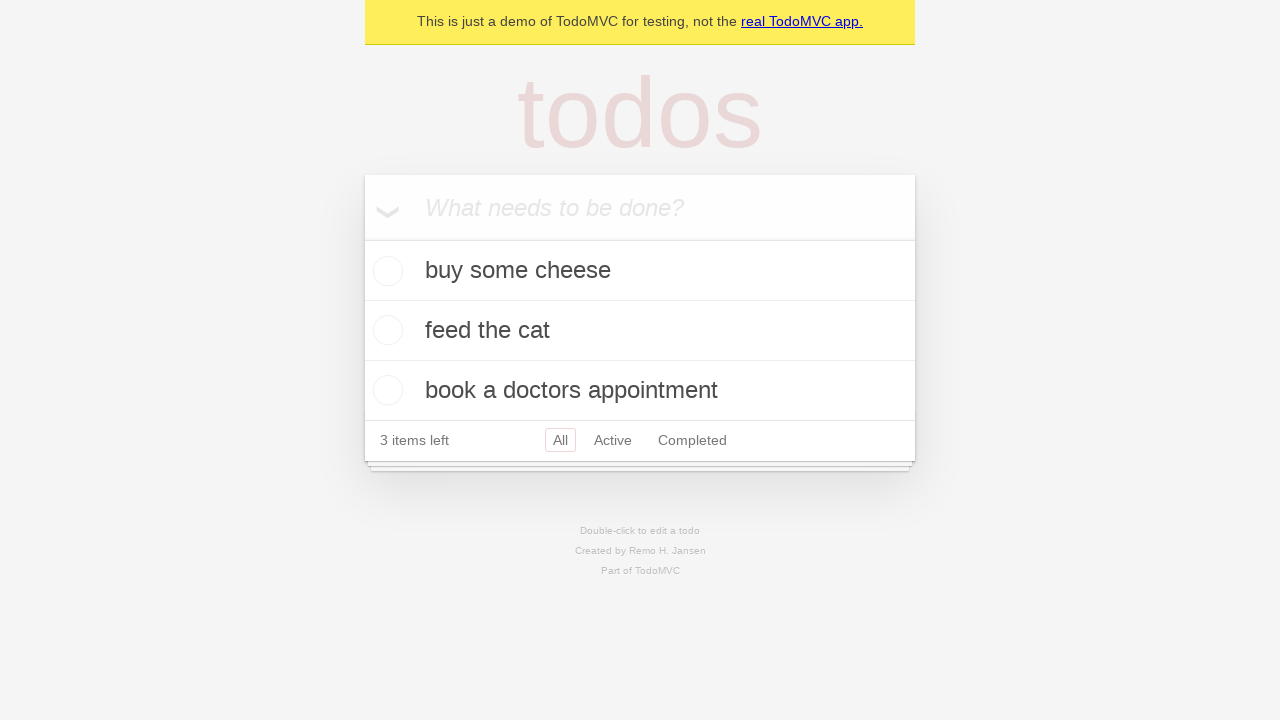

Counter displays '3 items left' confirming correct count
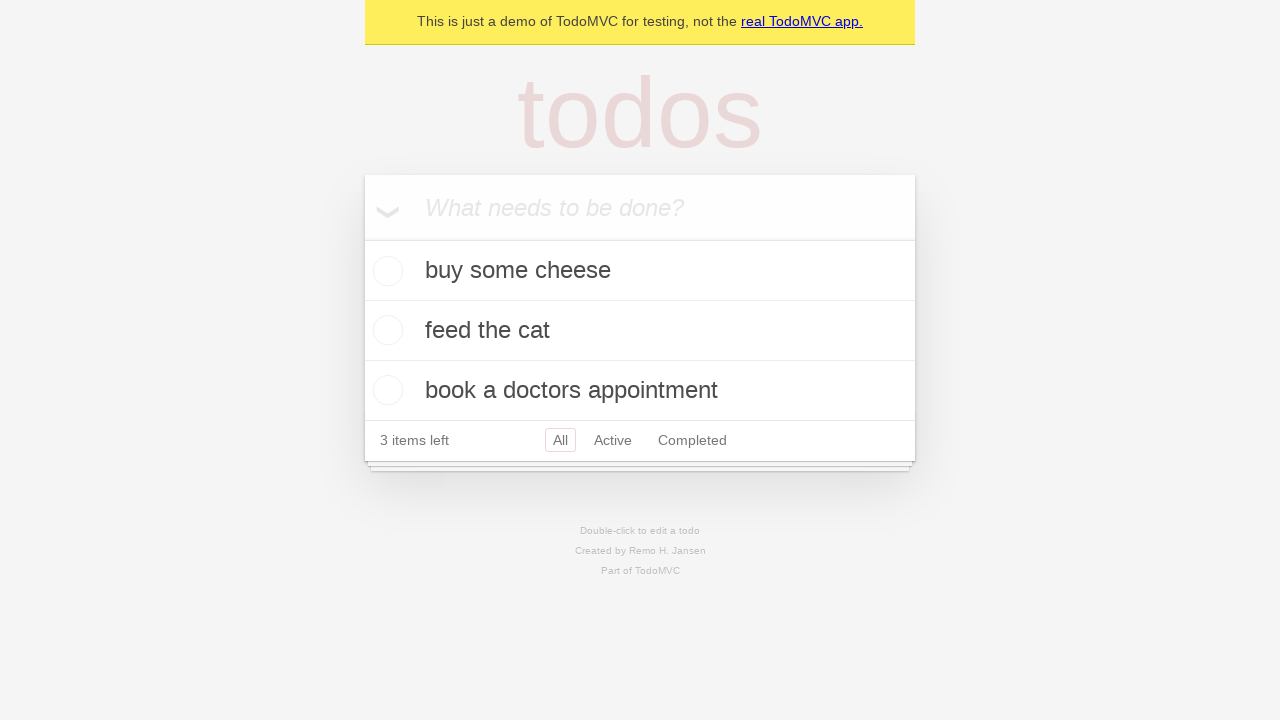

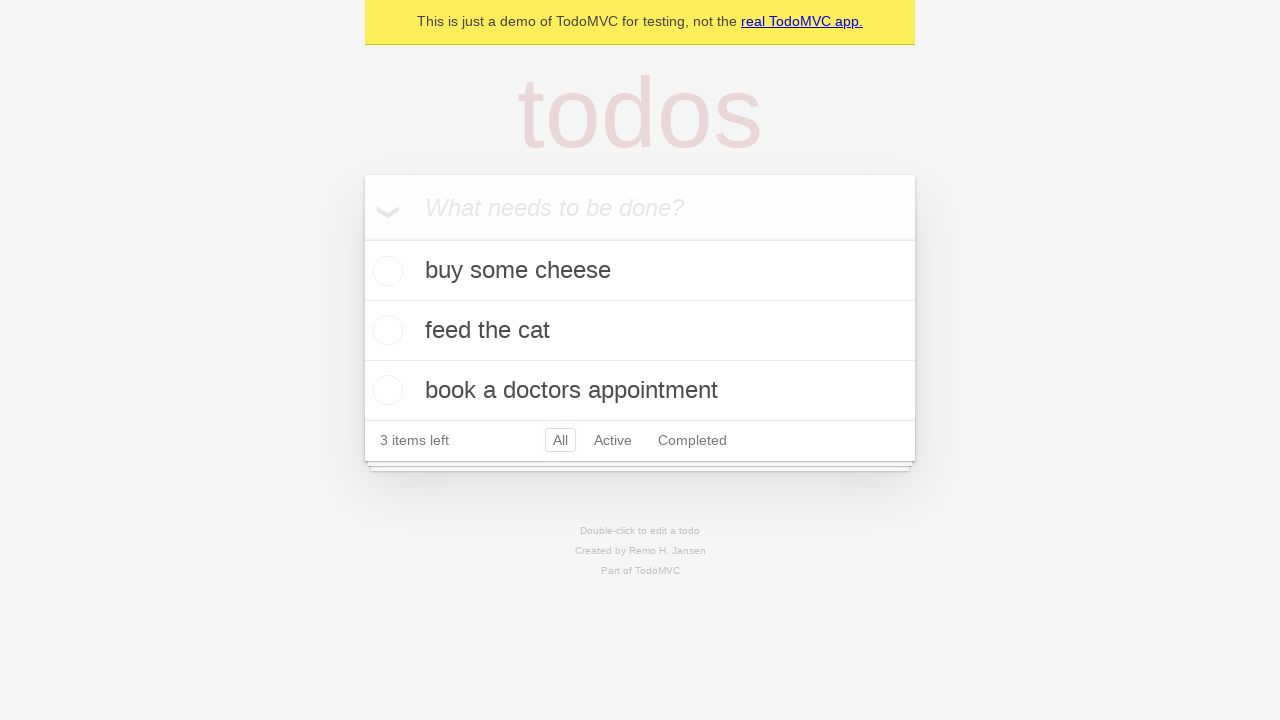